Tests a math challenge page by calculating a value, entering it, selecting checkboxes and radio buttons, then submitting

Starting URL: https://suninjuly.github.io/math.html

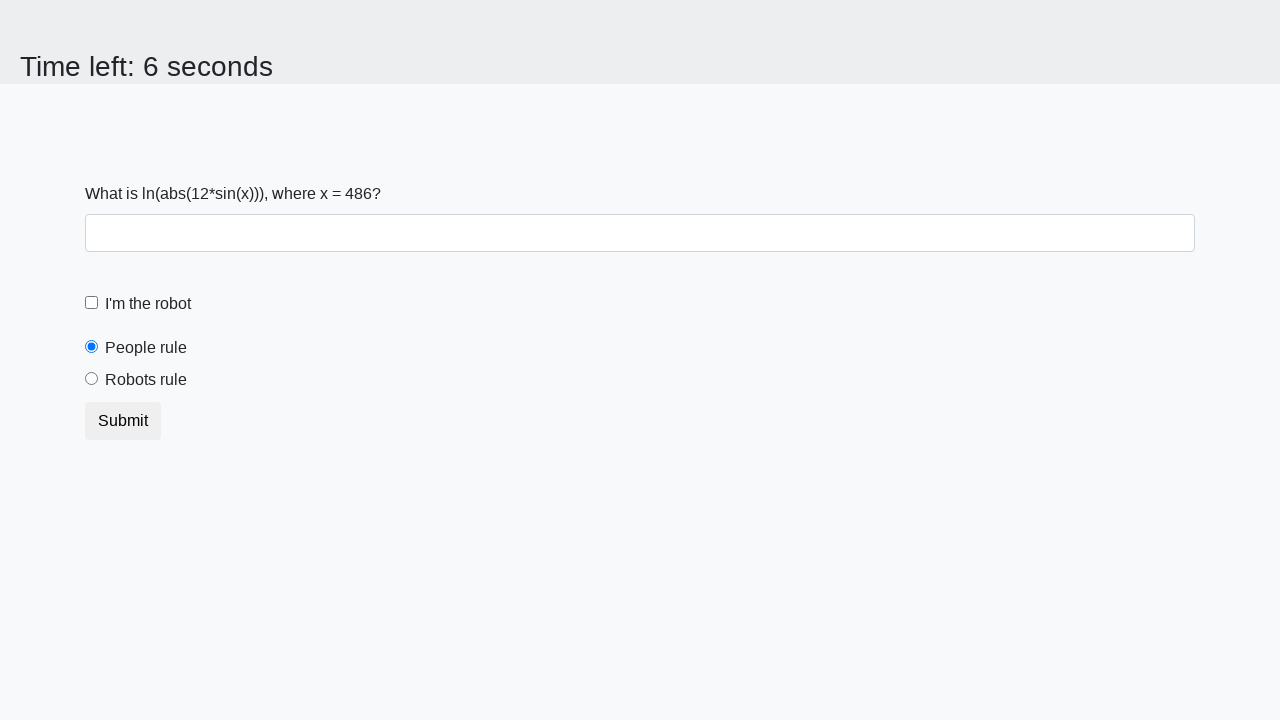

Navigated to math challenge page
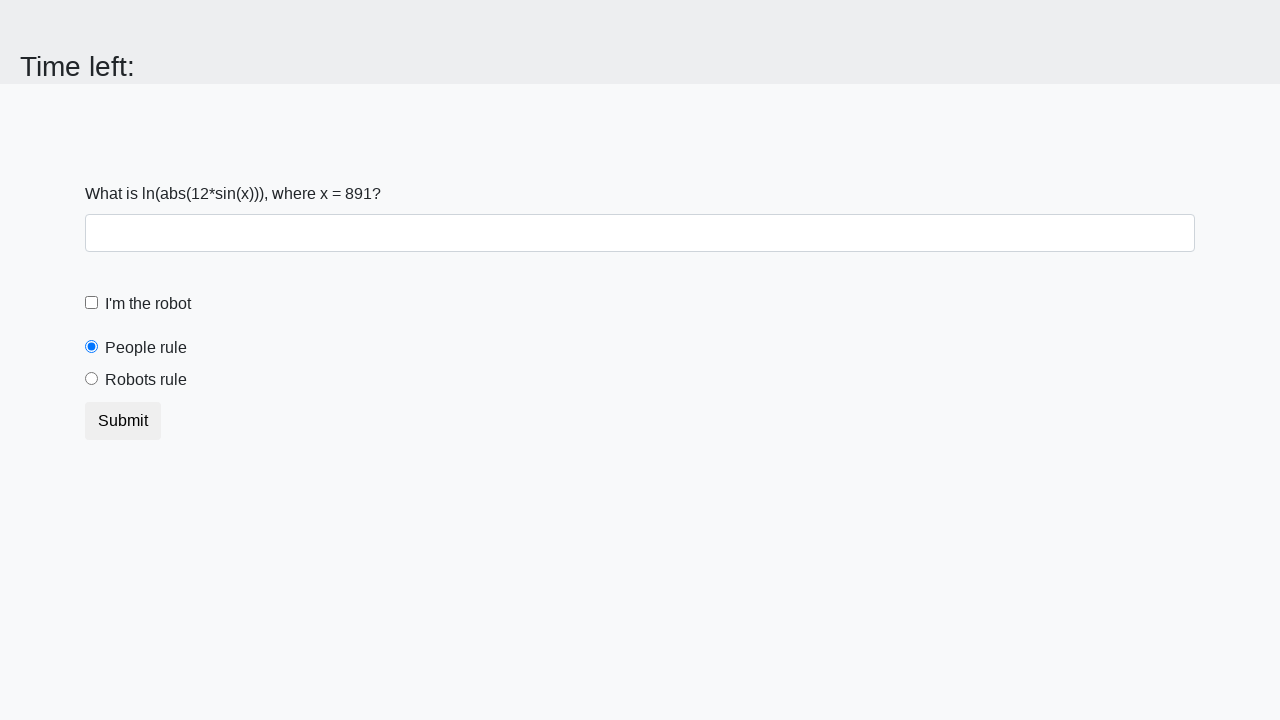

Retrieved x value from page
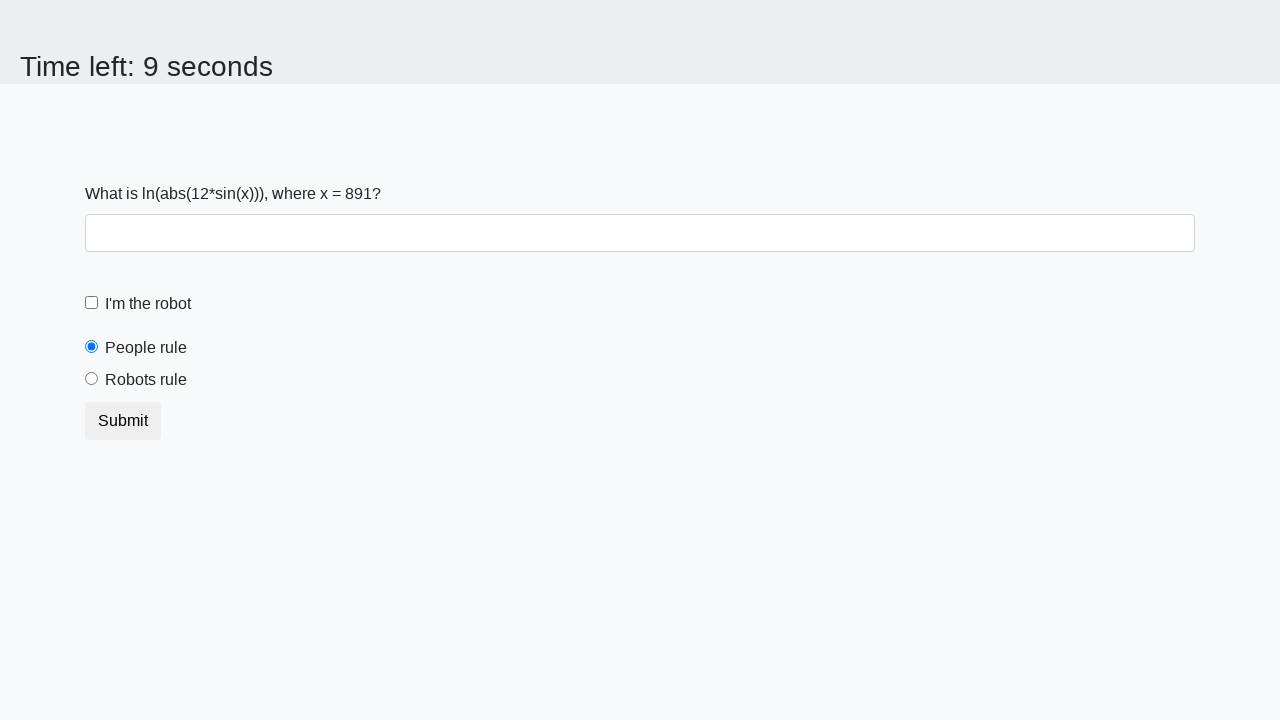

Calculated answer: 2.419226409721564
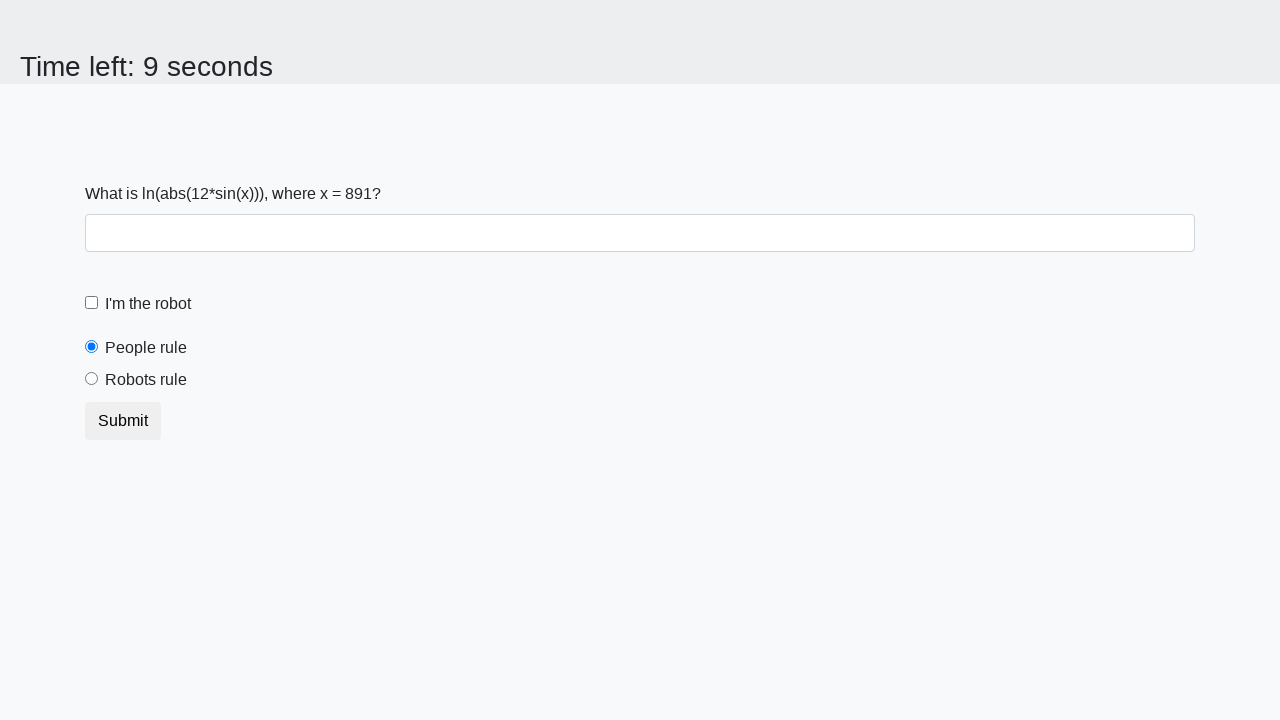

Entered calculated answer in answer field on #answer
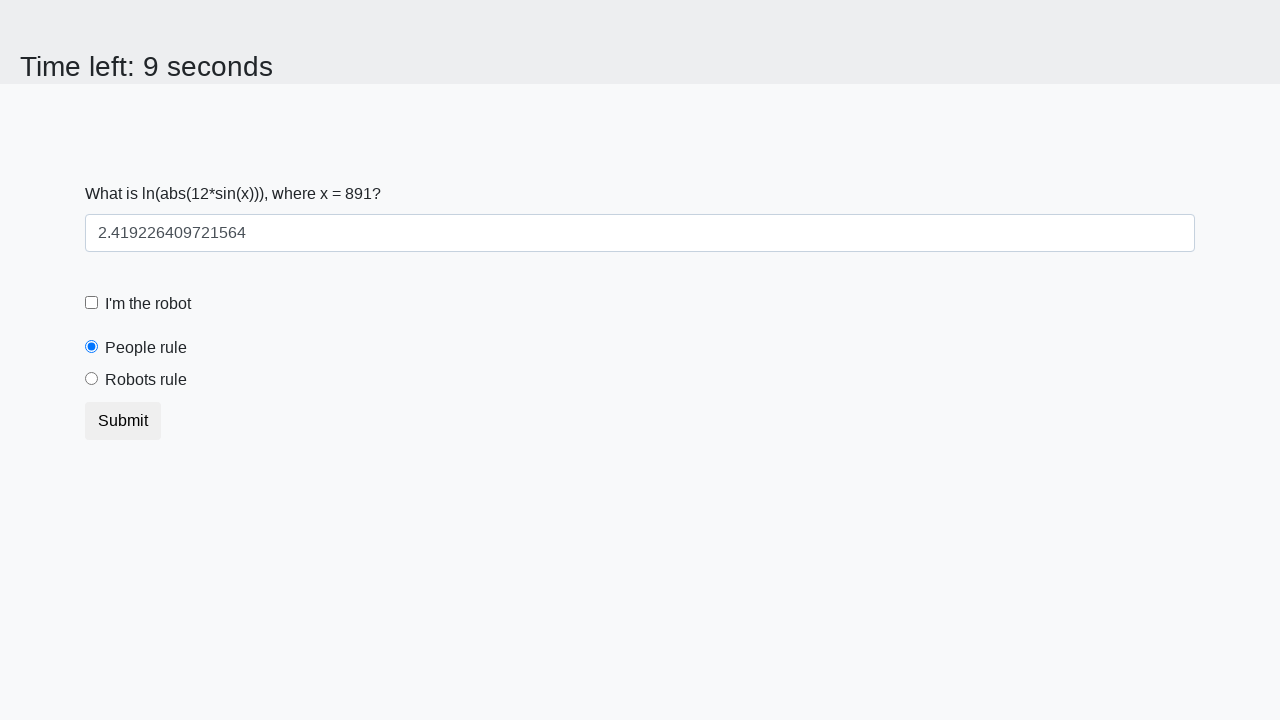

Clicked checkbox at (92, 303) on [type="checkbox"]
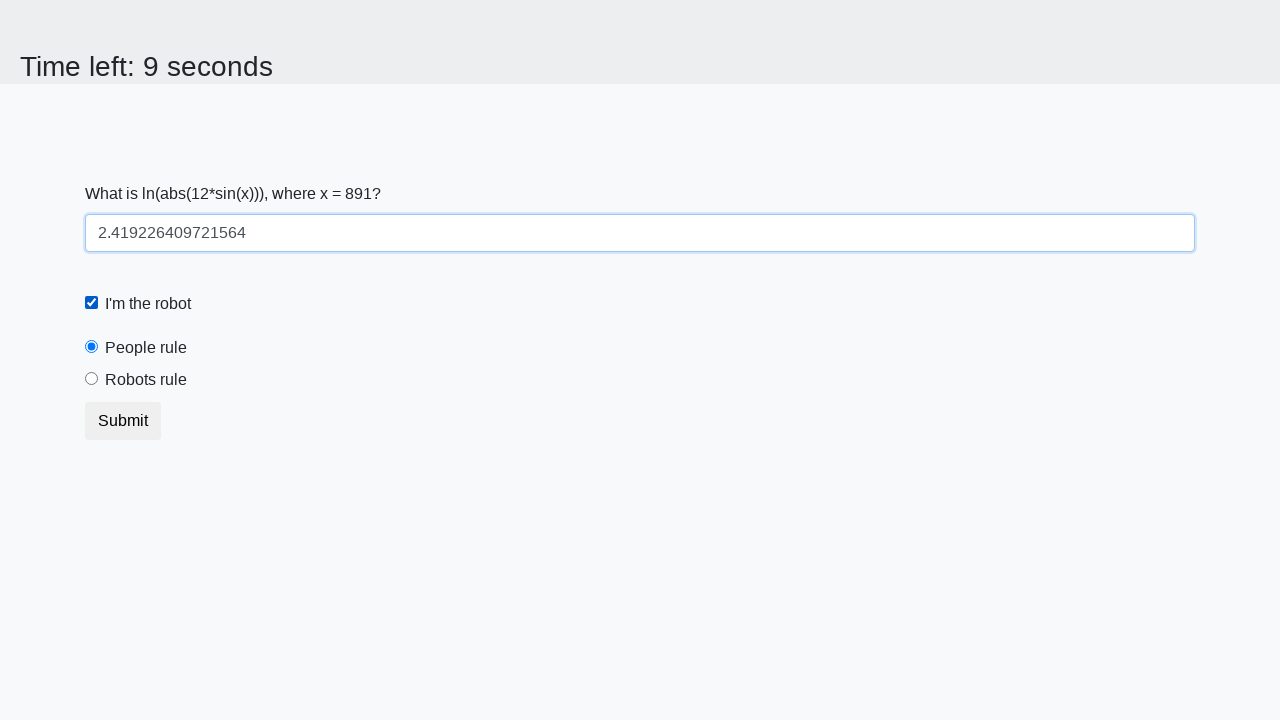

Selected robots radio button at (92, 379) on #robotsRule
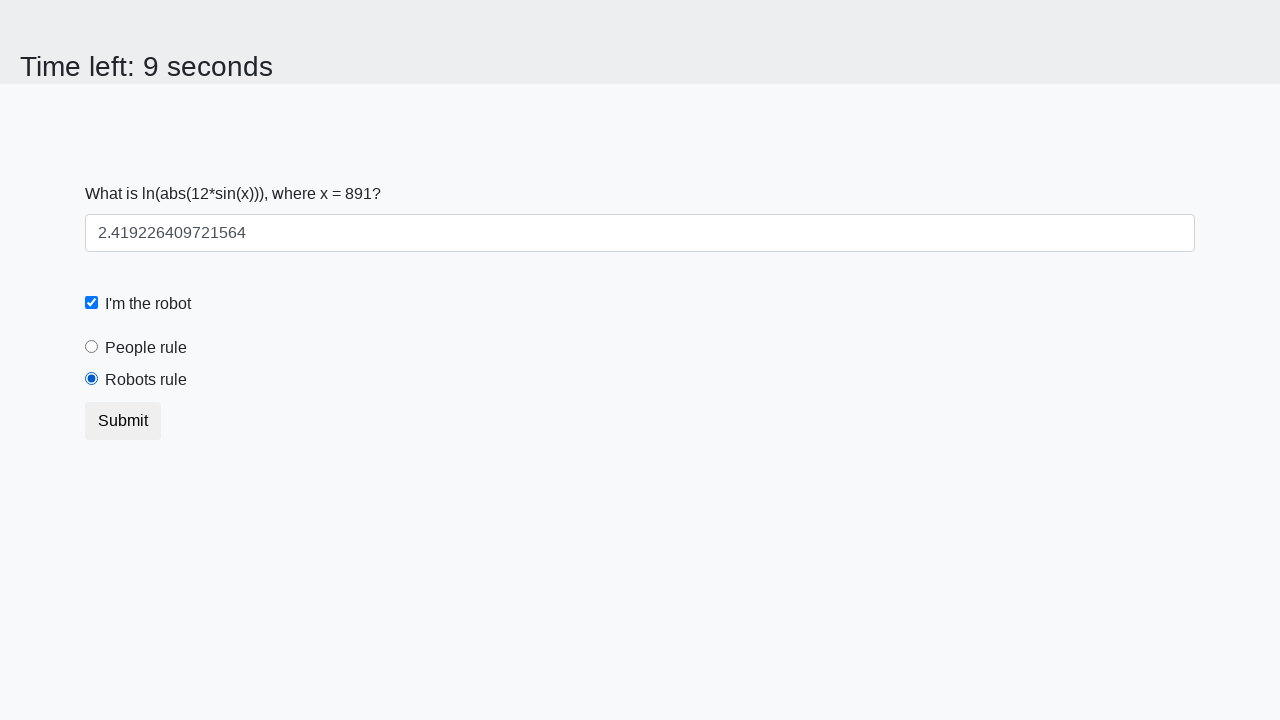

Clicked submit button at (123, 421) on .btn.btn-default
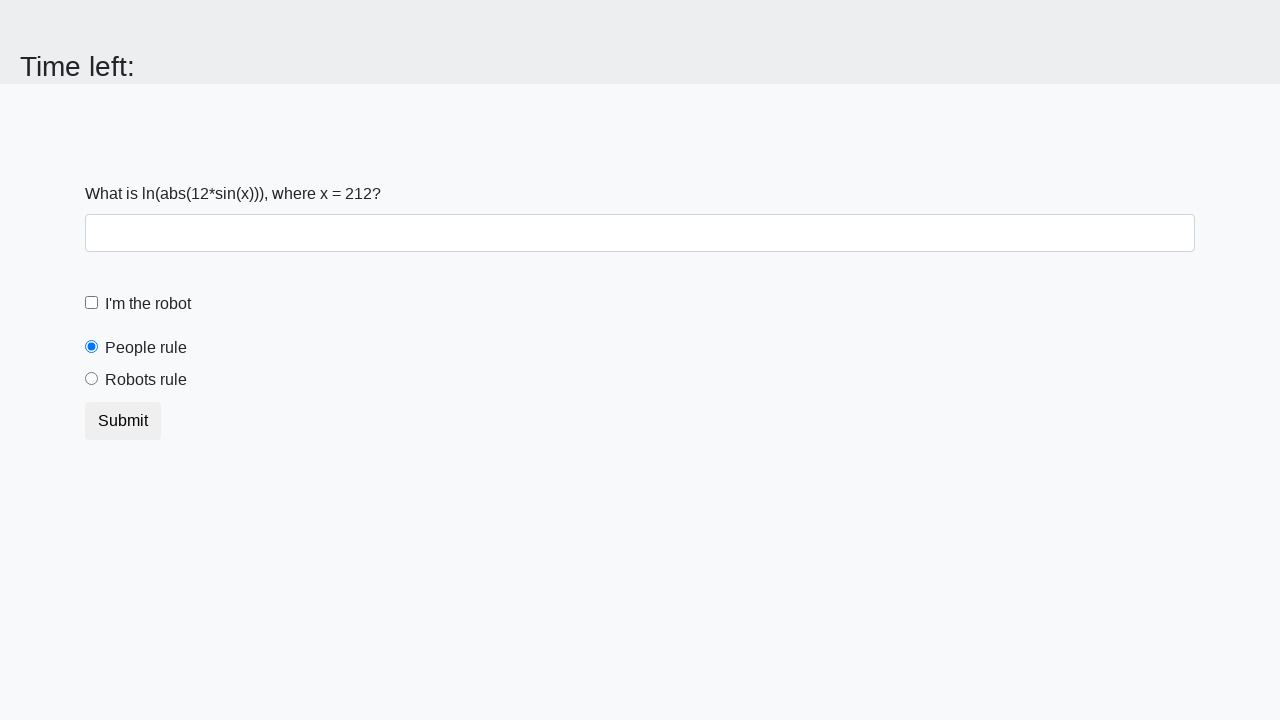

Set up dialog handler to accept alerts
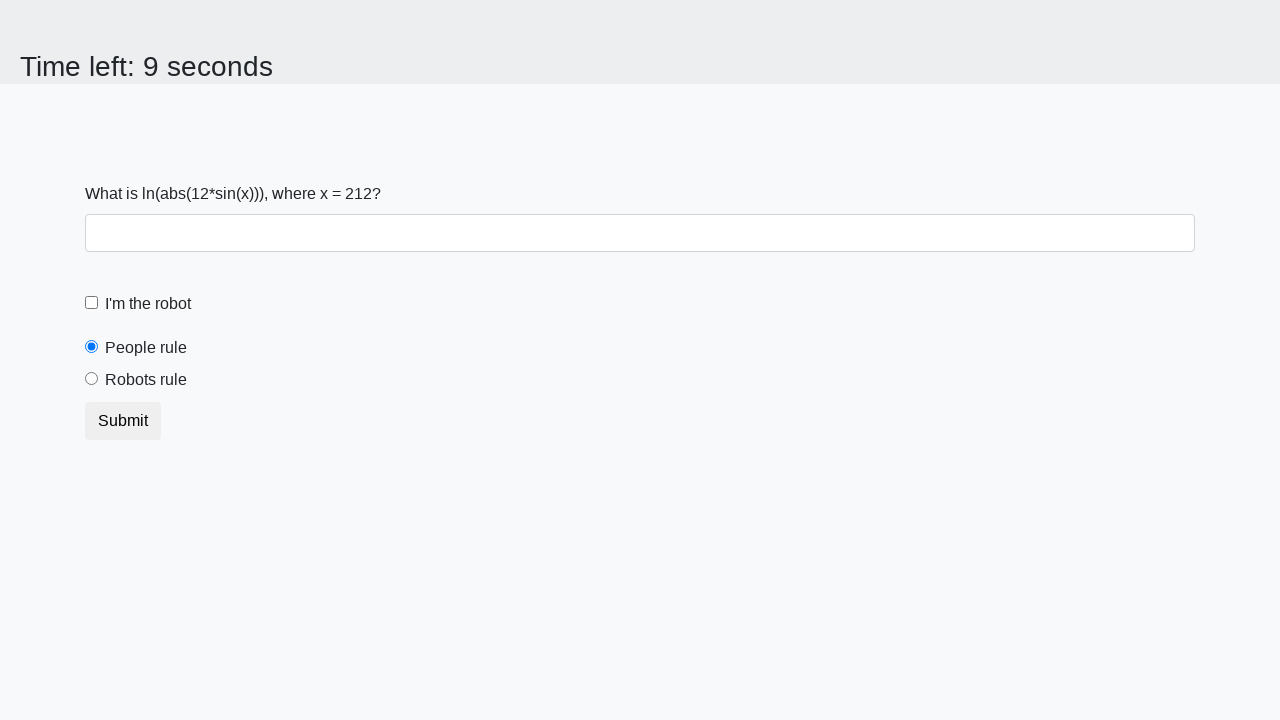

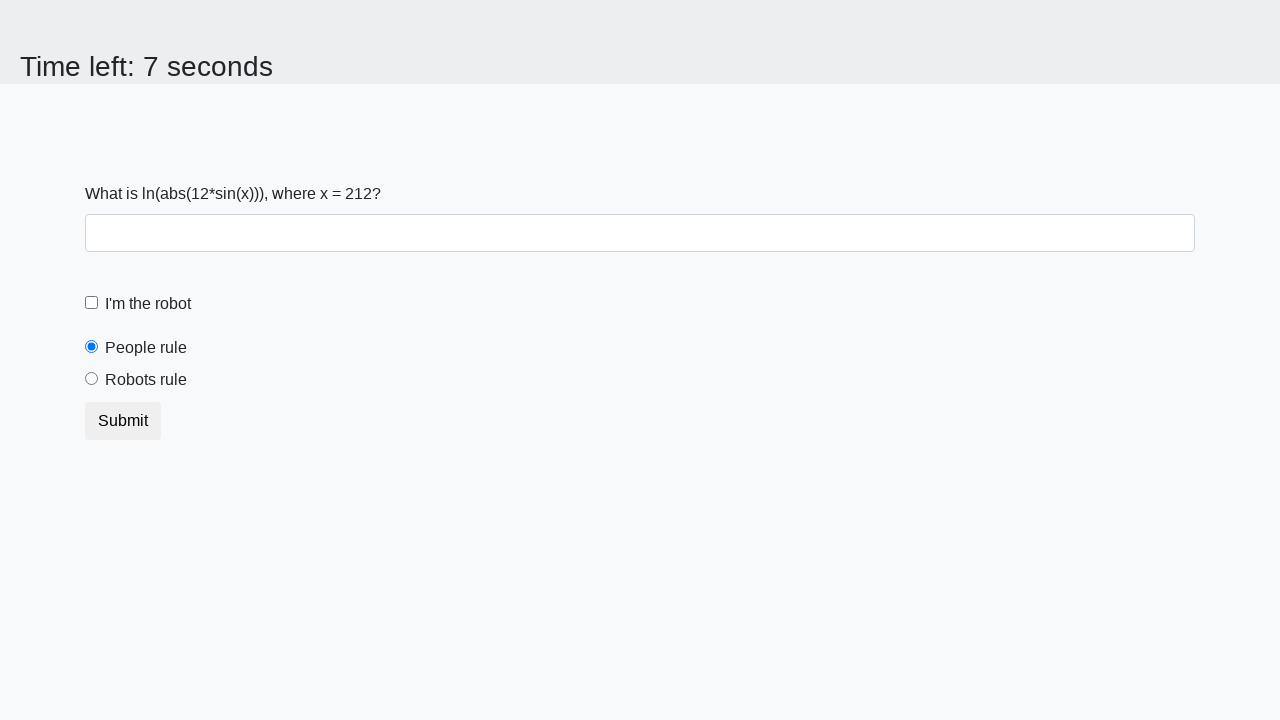